Tests focusing on a form input element on the OrangeHRM free trial page

Starting URL: https://www.orangehrm.com/30-day-free-trial/

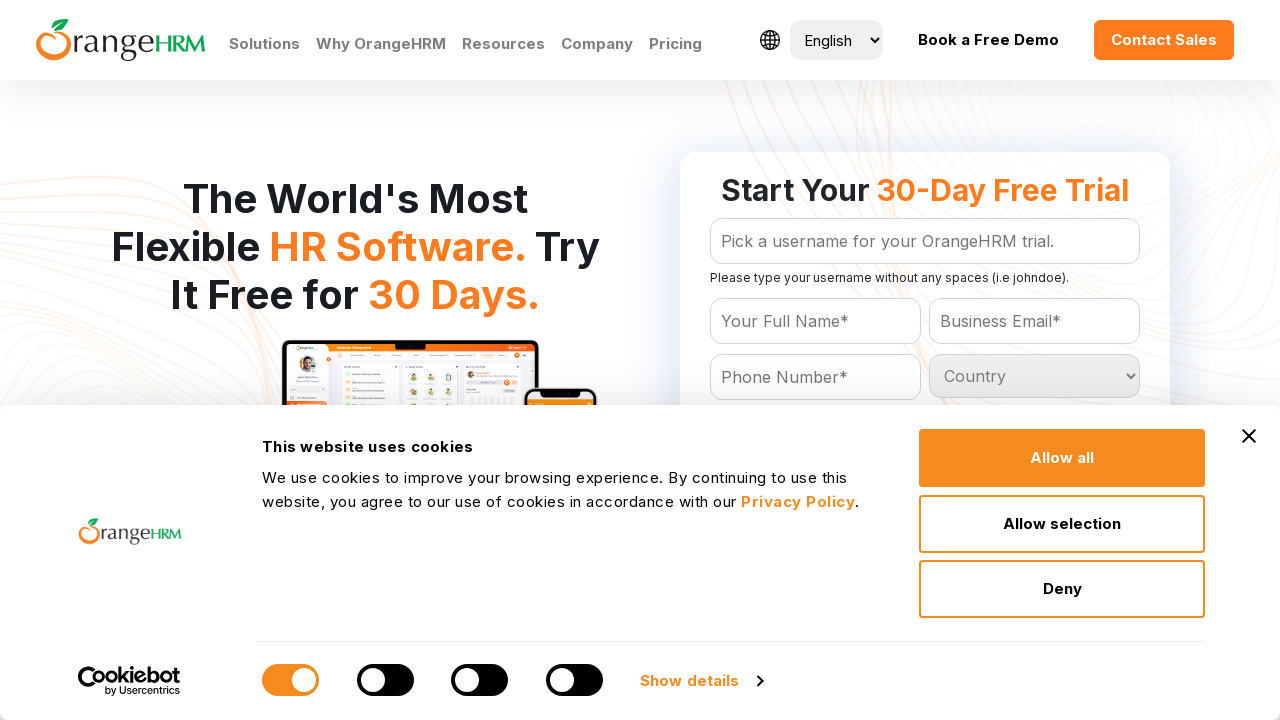

Focused on the name input field on #Form_getForm_Name
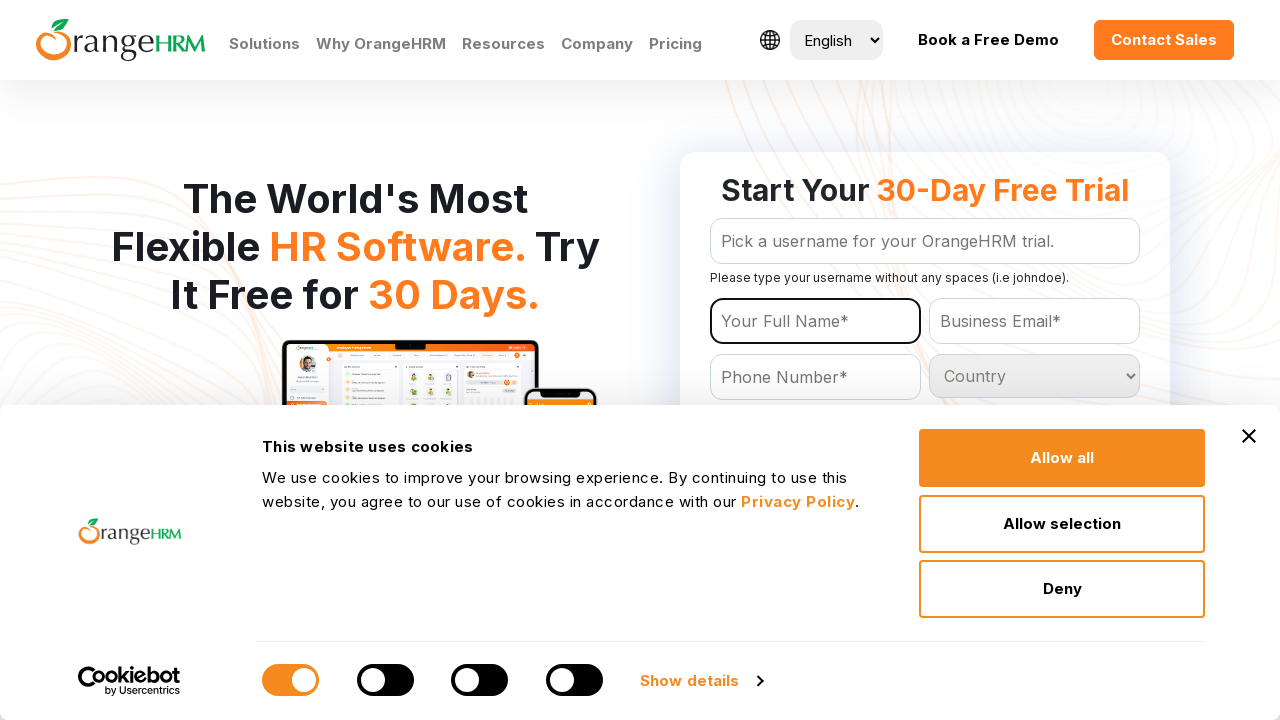

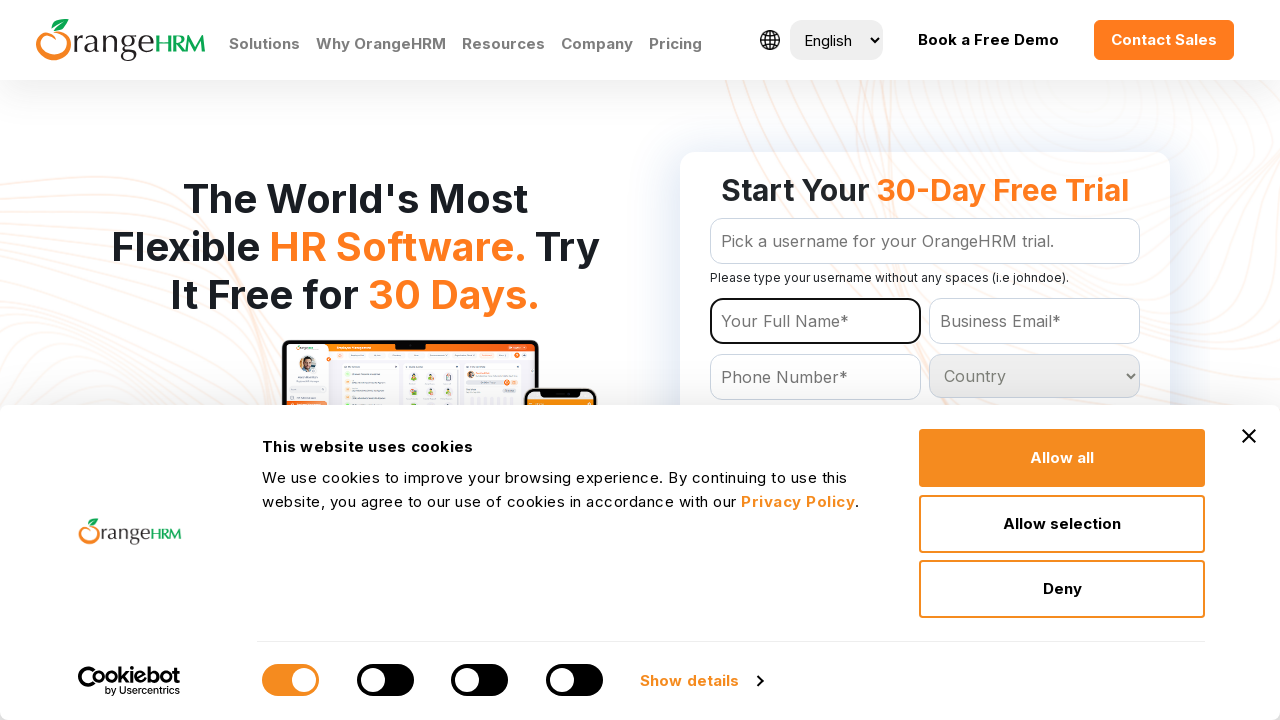